Tests dynamic controls by clicking a button and verifying that "It's gone!" message appears after the element is removed

Starting URL: https://the-internet.herokuapp.com/dynamic_controls

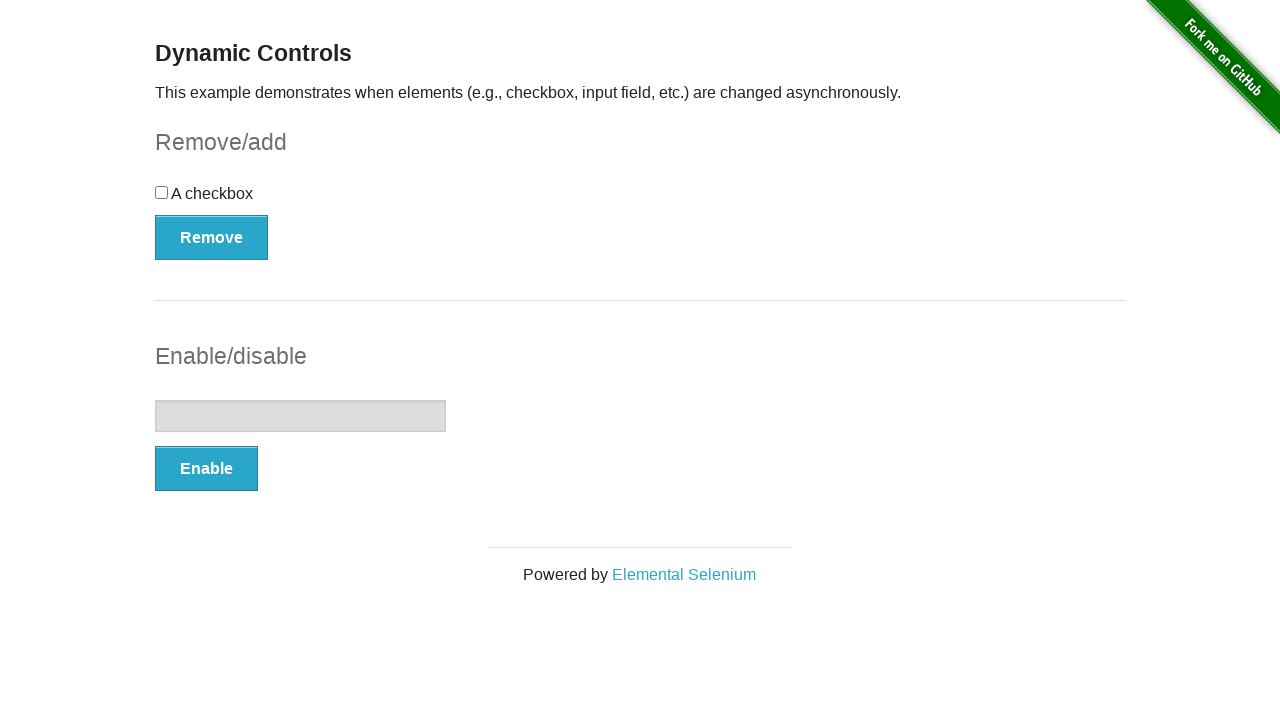

Clicked the Remove button for checkbox at (212, 237) on (//button[@type='button'])[1]
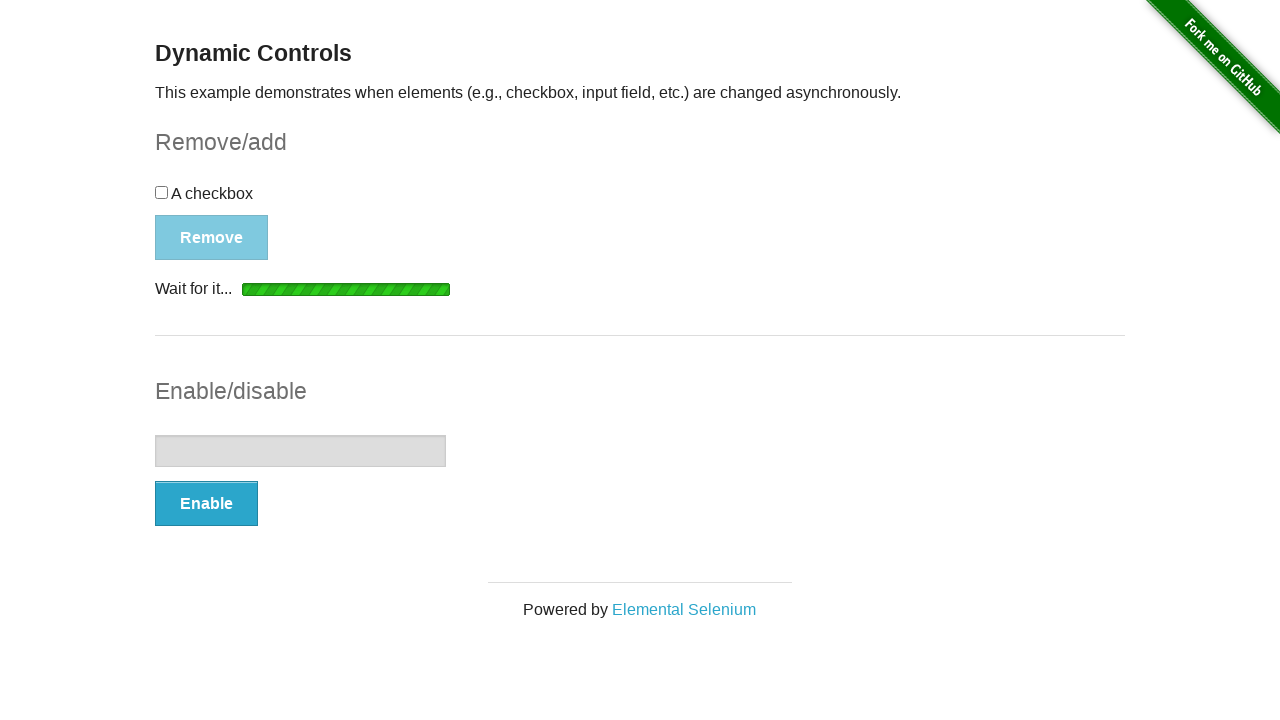

Waited for the message element to appear after removal
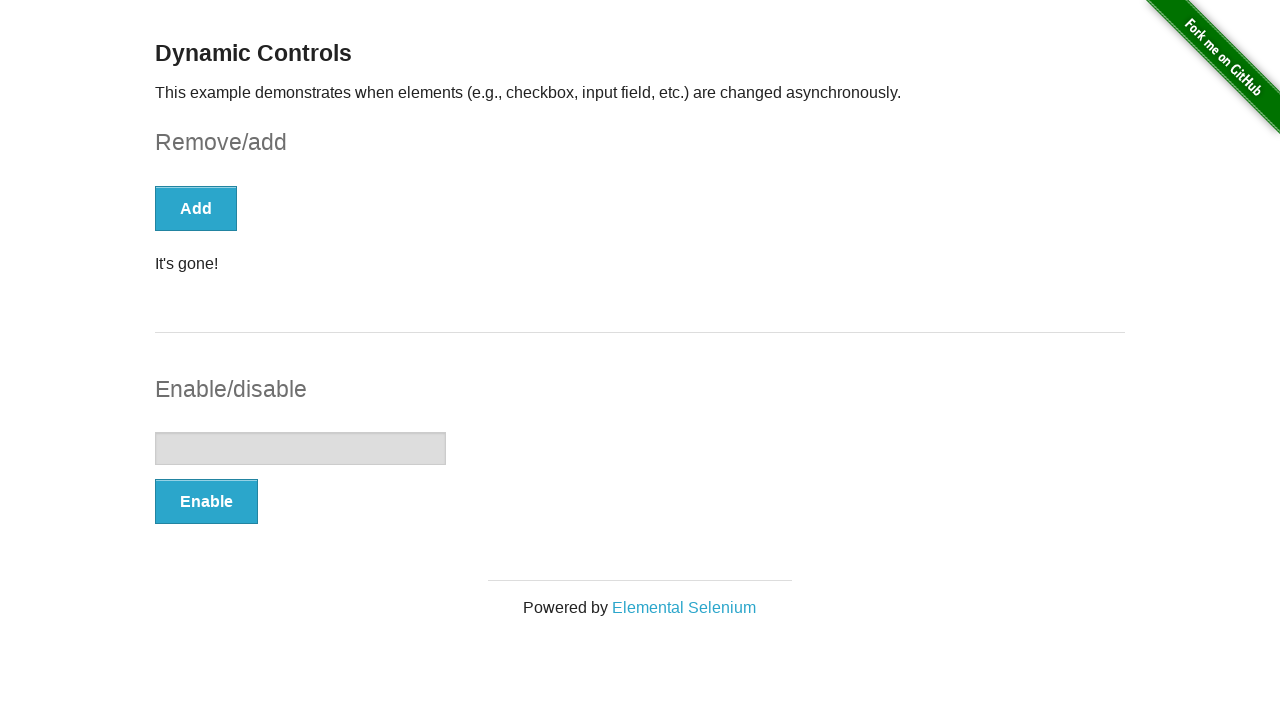

Retrieved the message text content
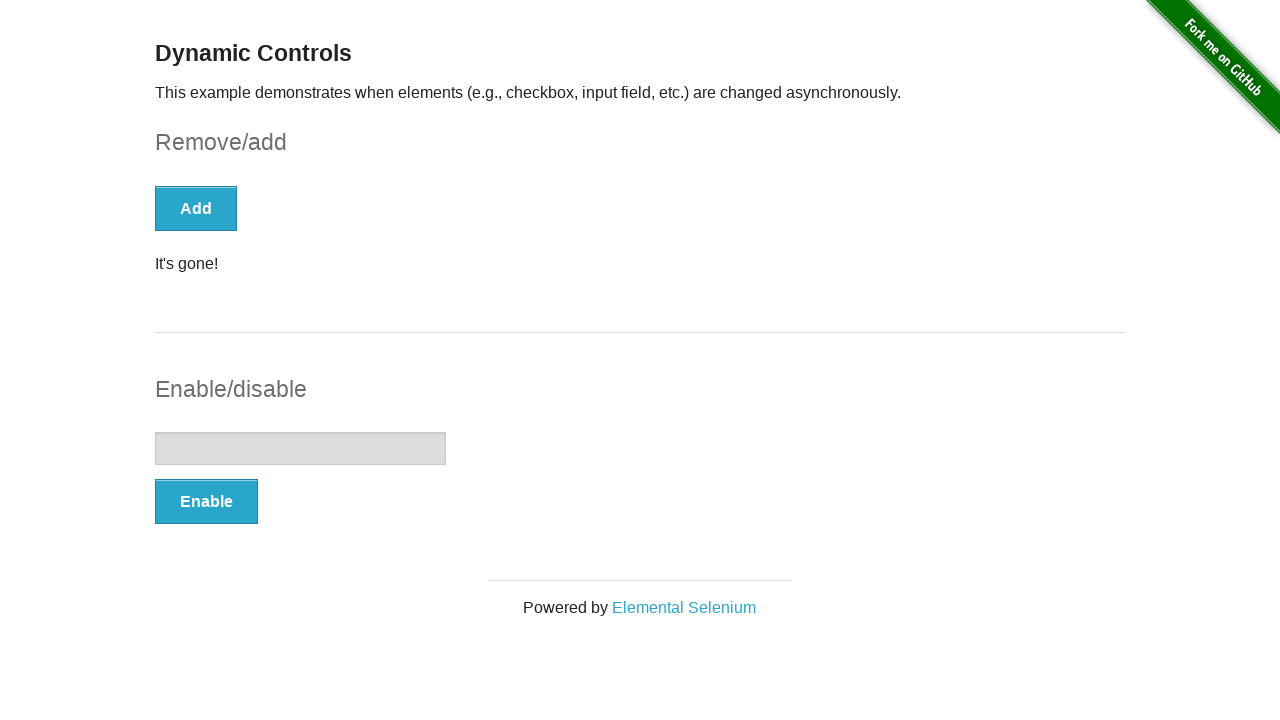

Verified that the message displays 'It's gone!'
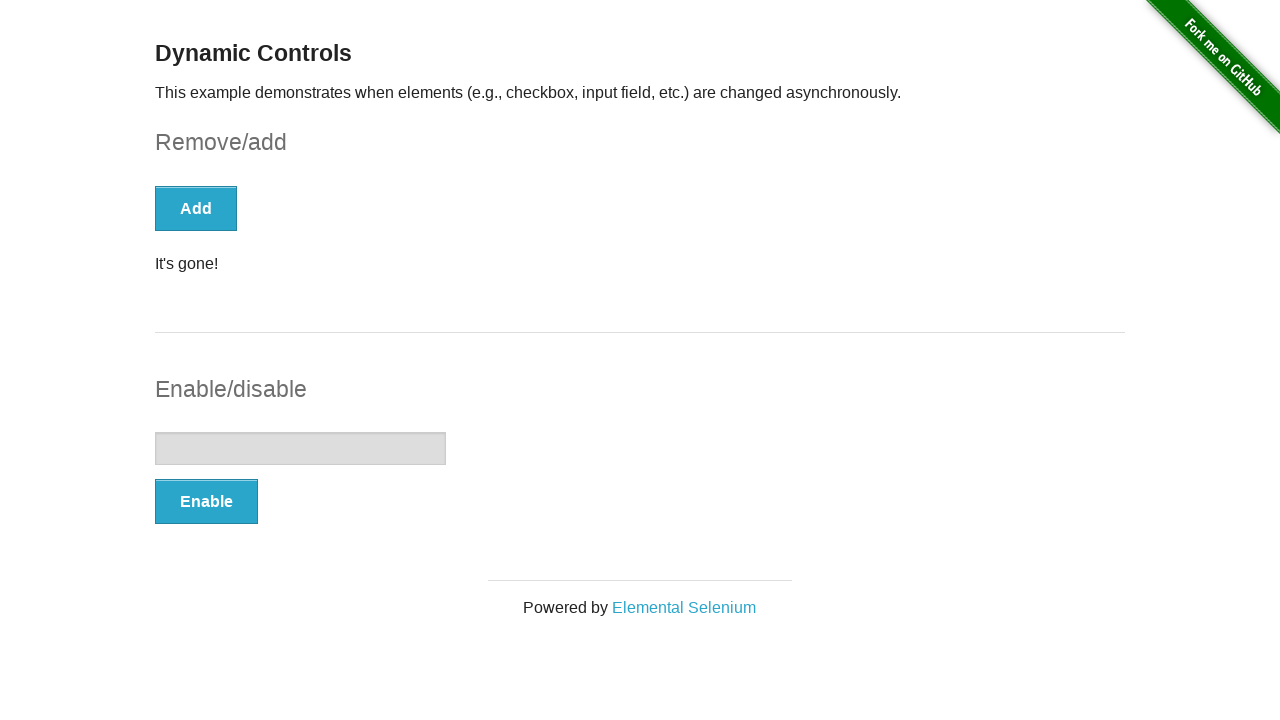

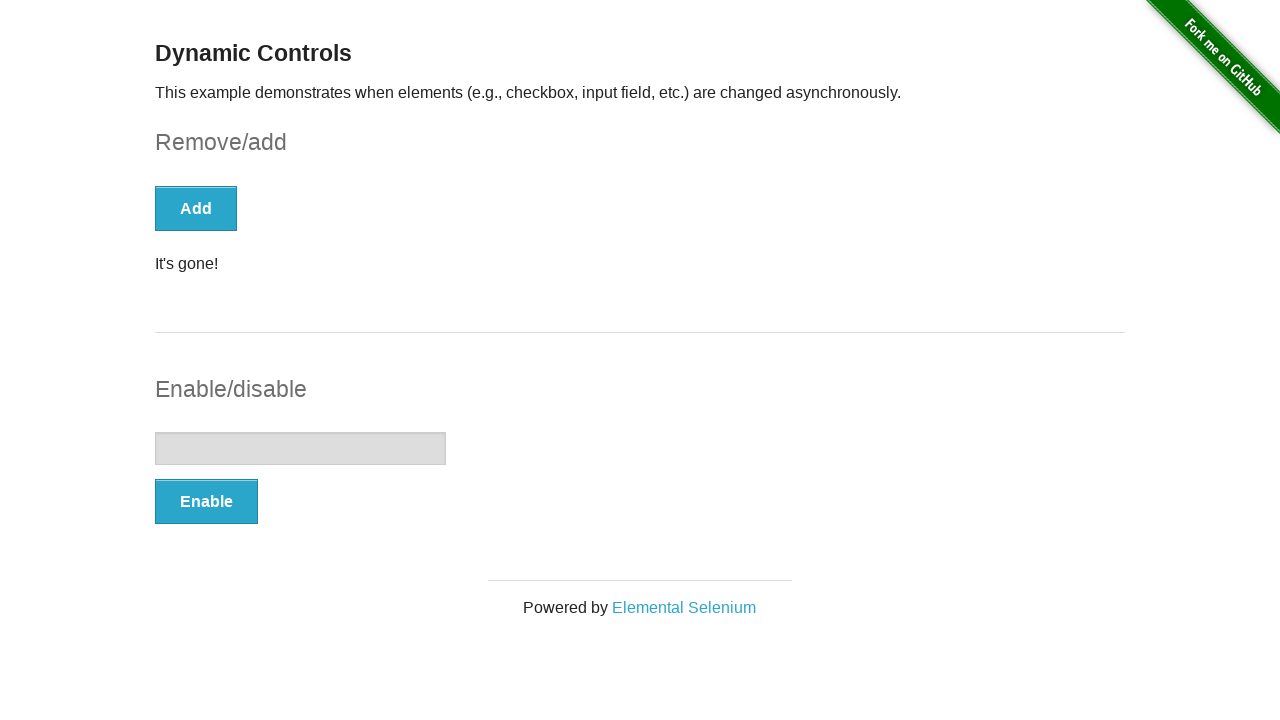